Tests a slow calculator web application by setting a delay time, performing a calculation (7+8), and verifying the result

Starting URL: https://bonigarcia.dev/selenium-webdriver-java/slow-calculator.html

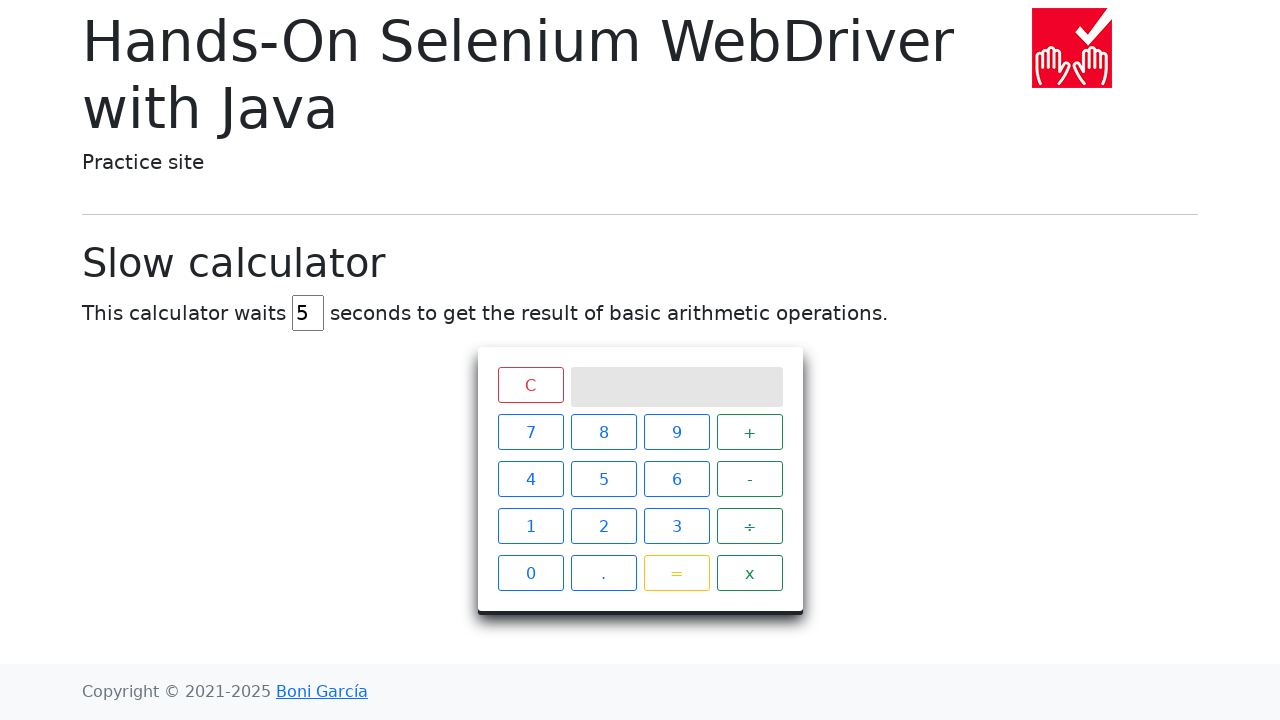

Double-clicked delay input field at (308, 313) on #delay
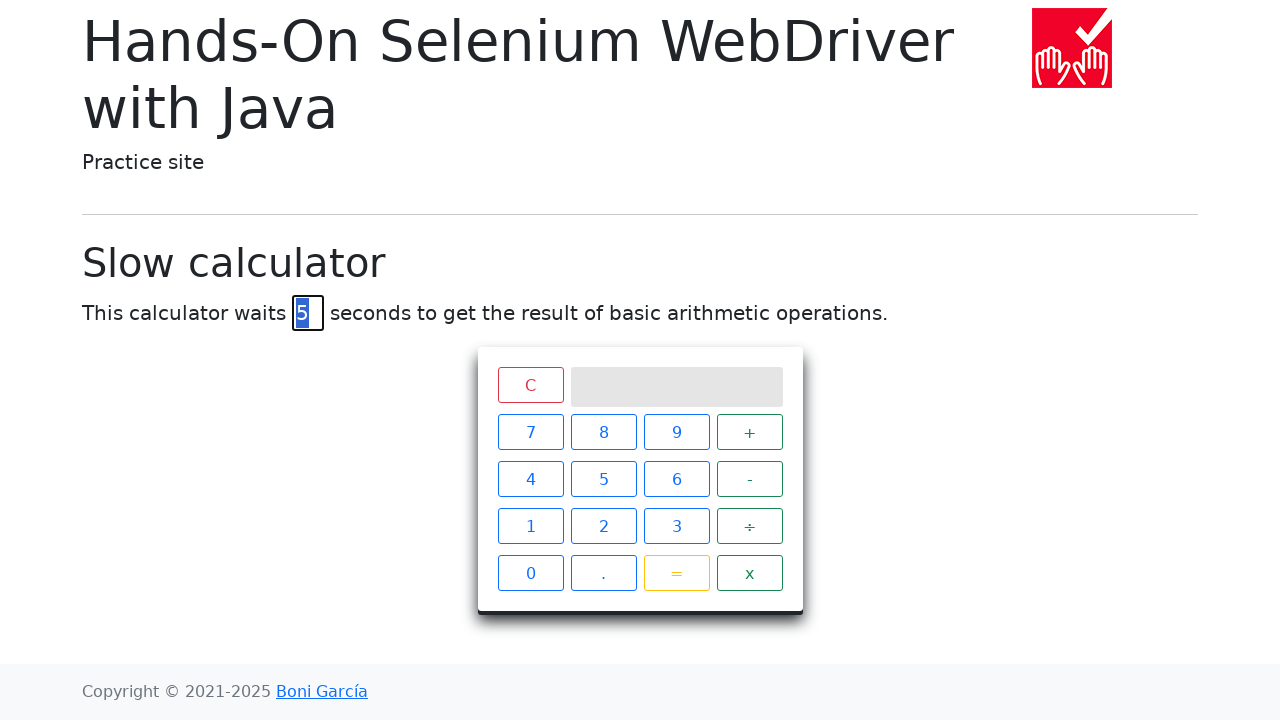

Cleared delay input field on #delay
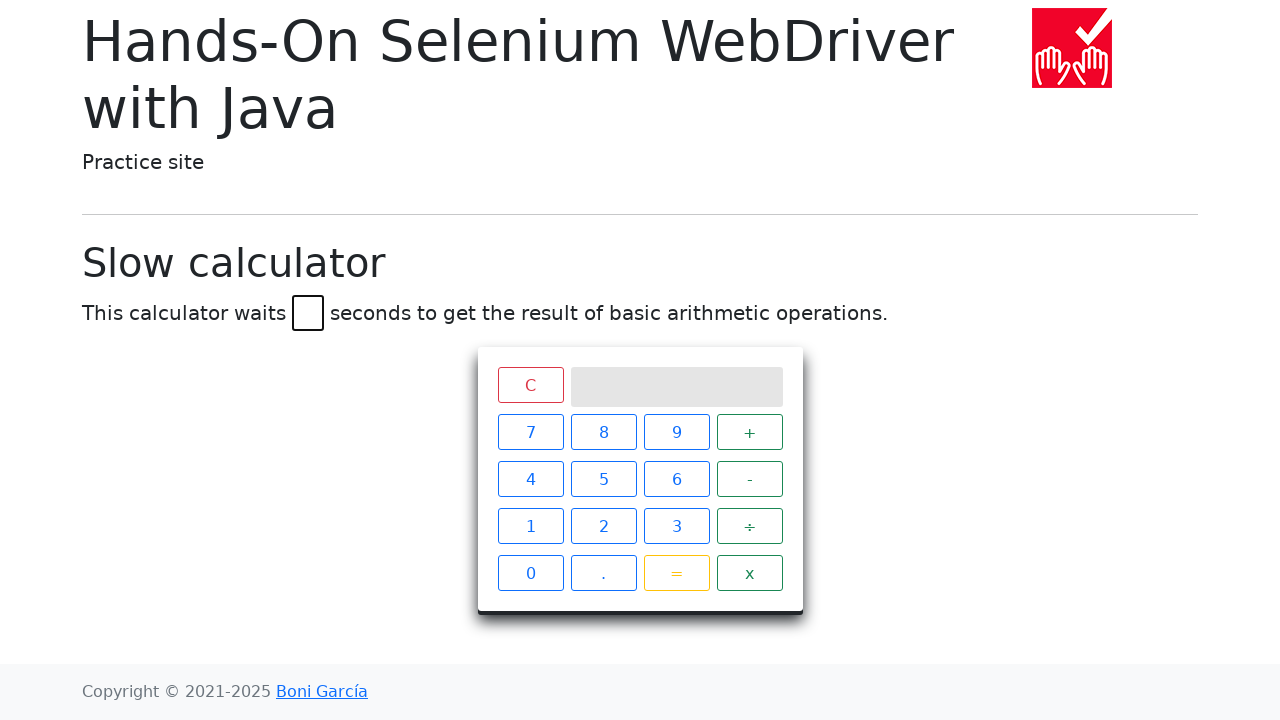

Set delay time to 45 milliseconds on #delay
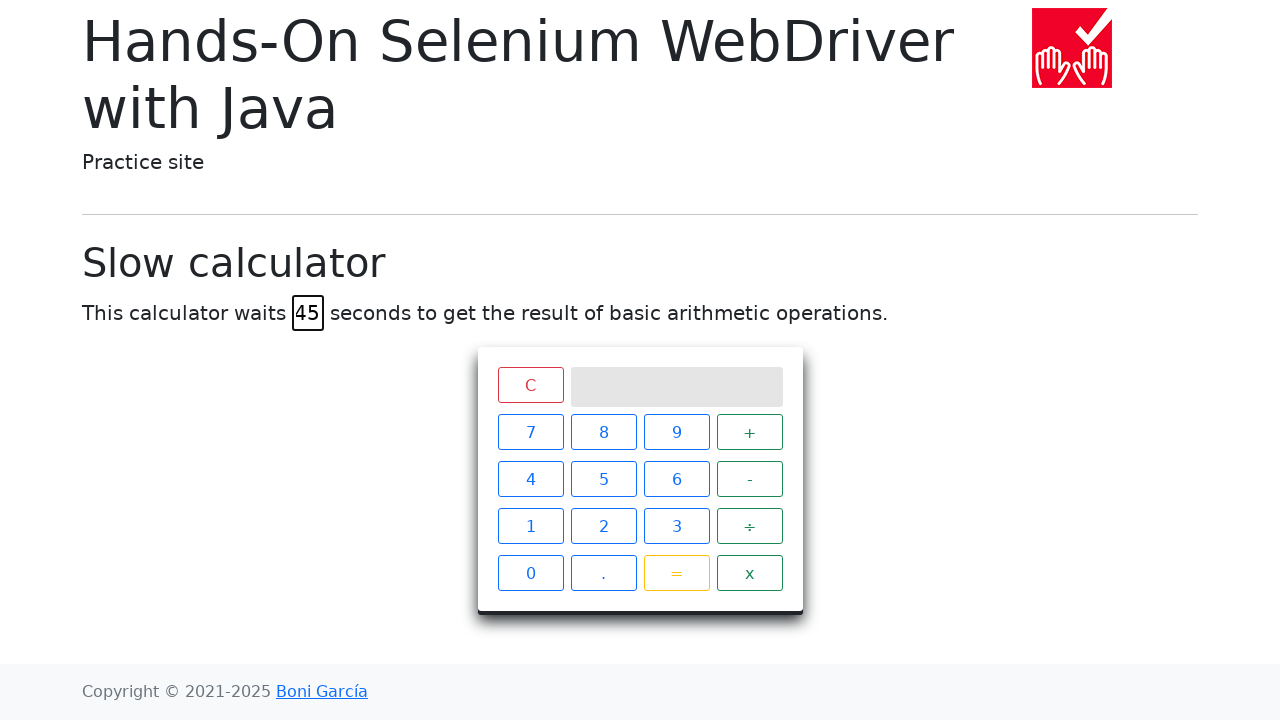

Clicked number 7 at (530, 432) on xpath=//span[text()="7"]
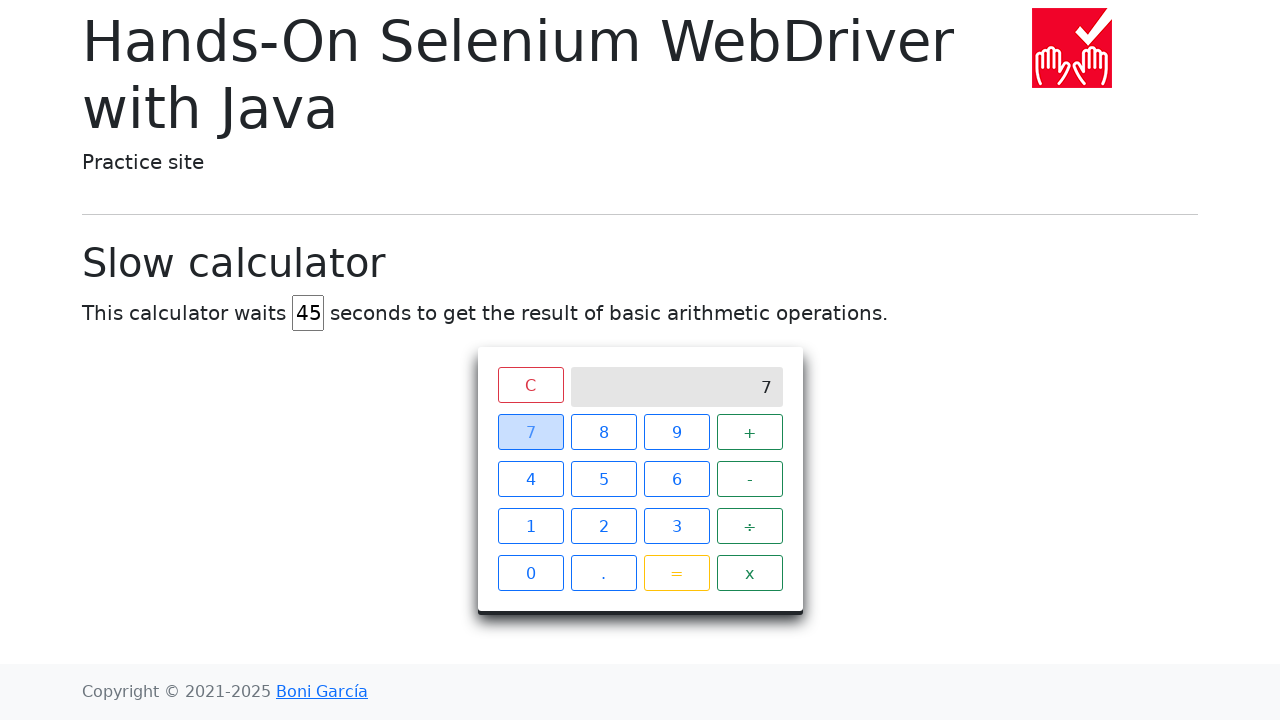

Clicked plus operator at (750, 432) on xpath=//span[text()="+"]
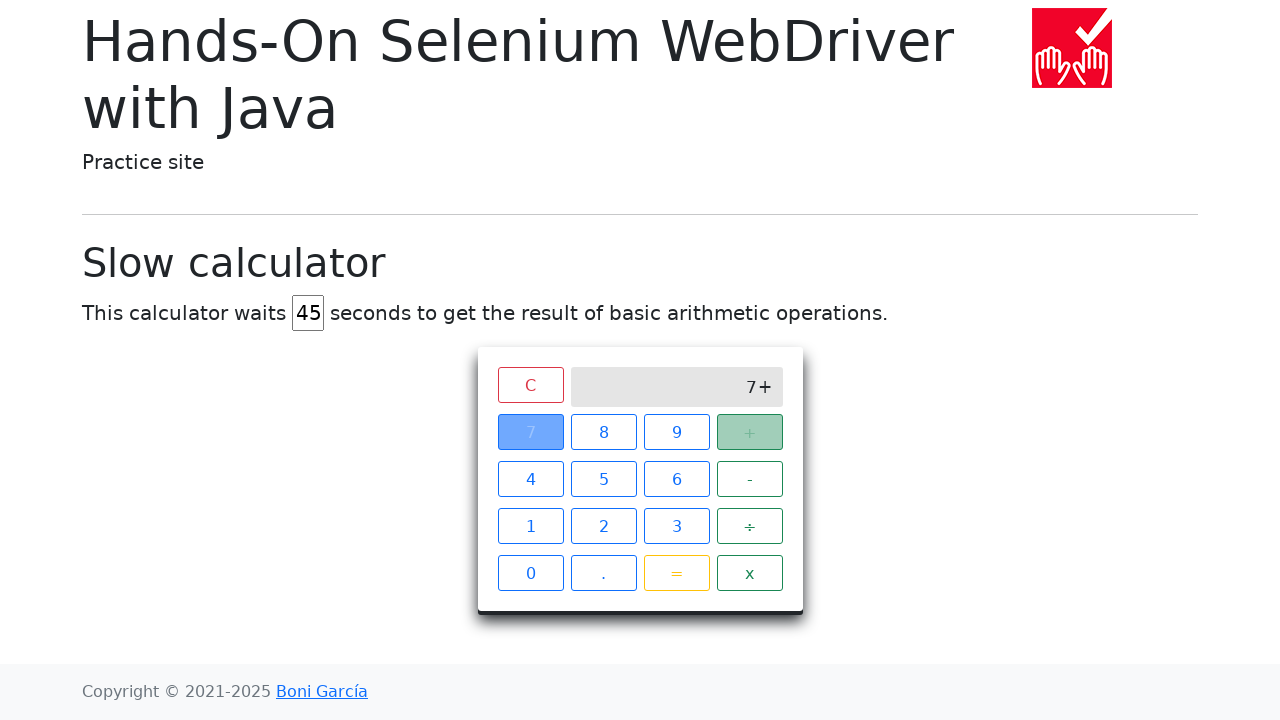

Clicked number 8 at (604, 432) on xpath=//span[text()="8"]
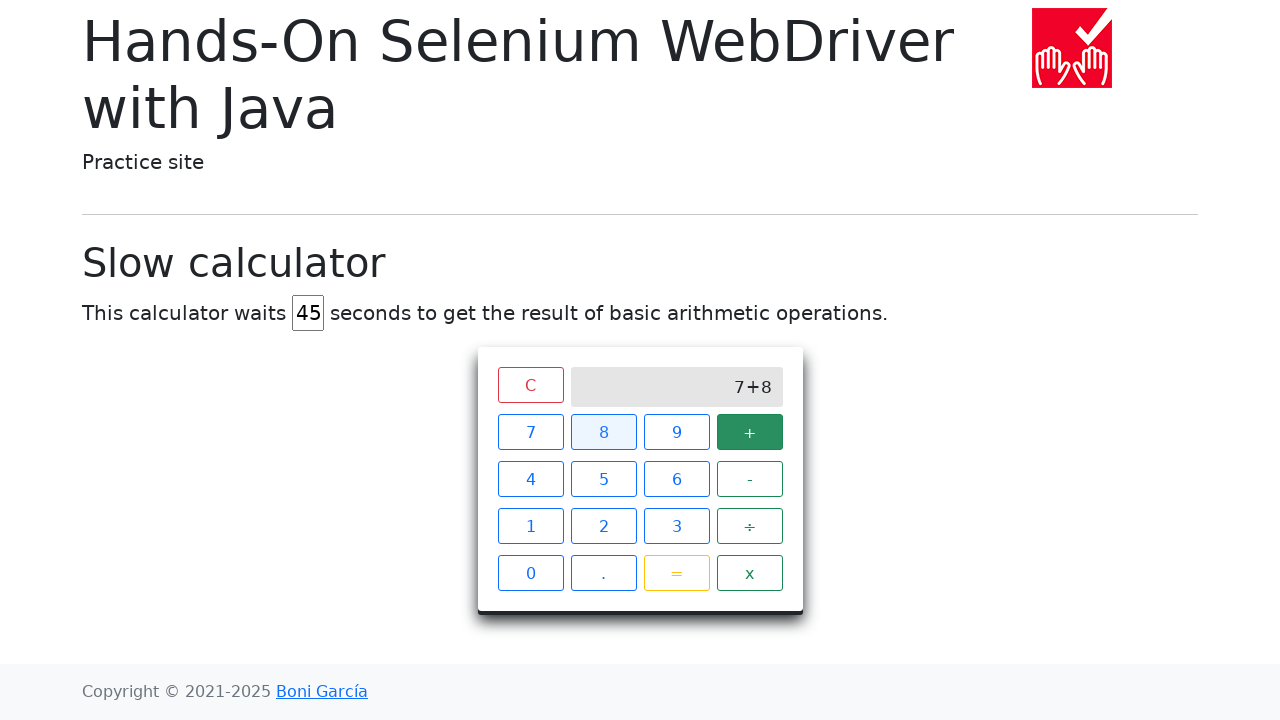

Clicked equals button to perform calculation at (676, 573) on xpath=//span[text()="="]
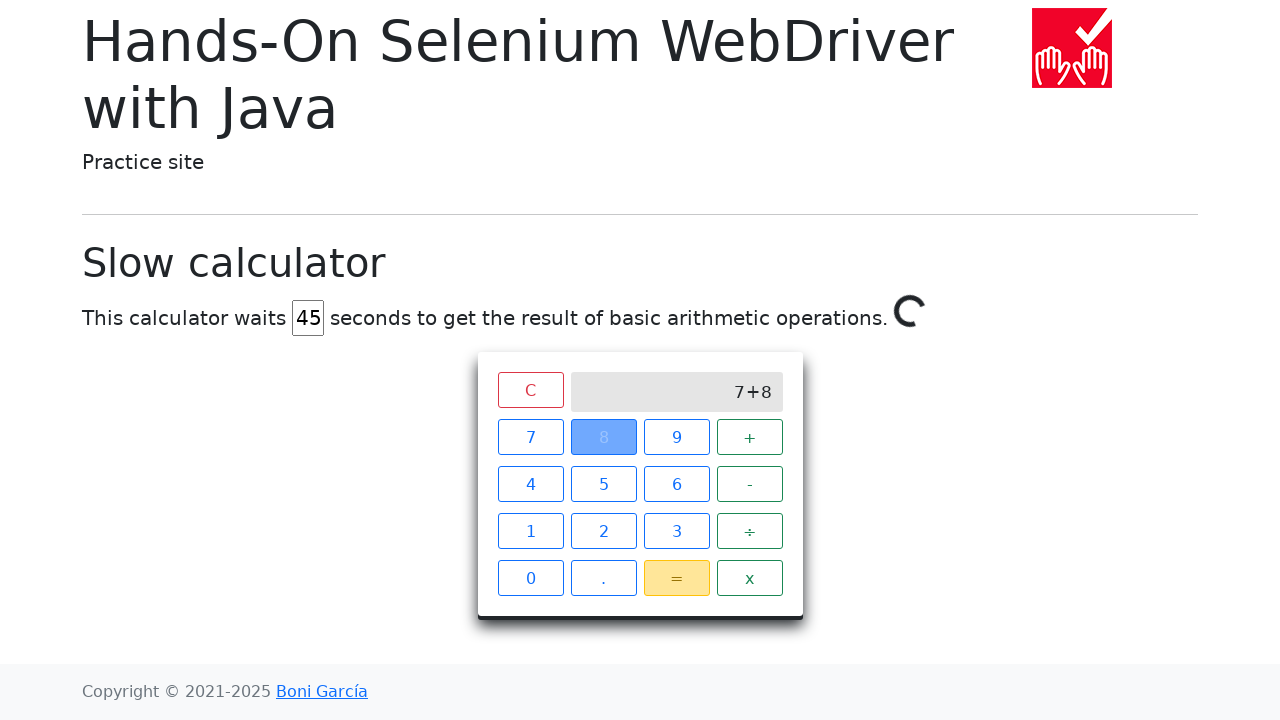

Verified result 15 is displayed
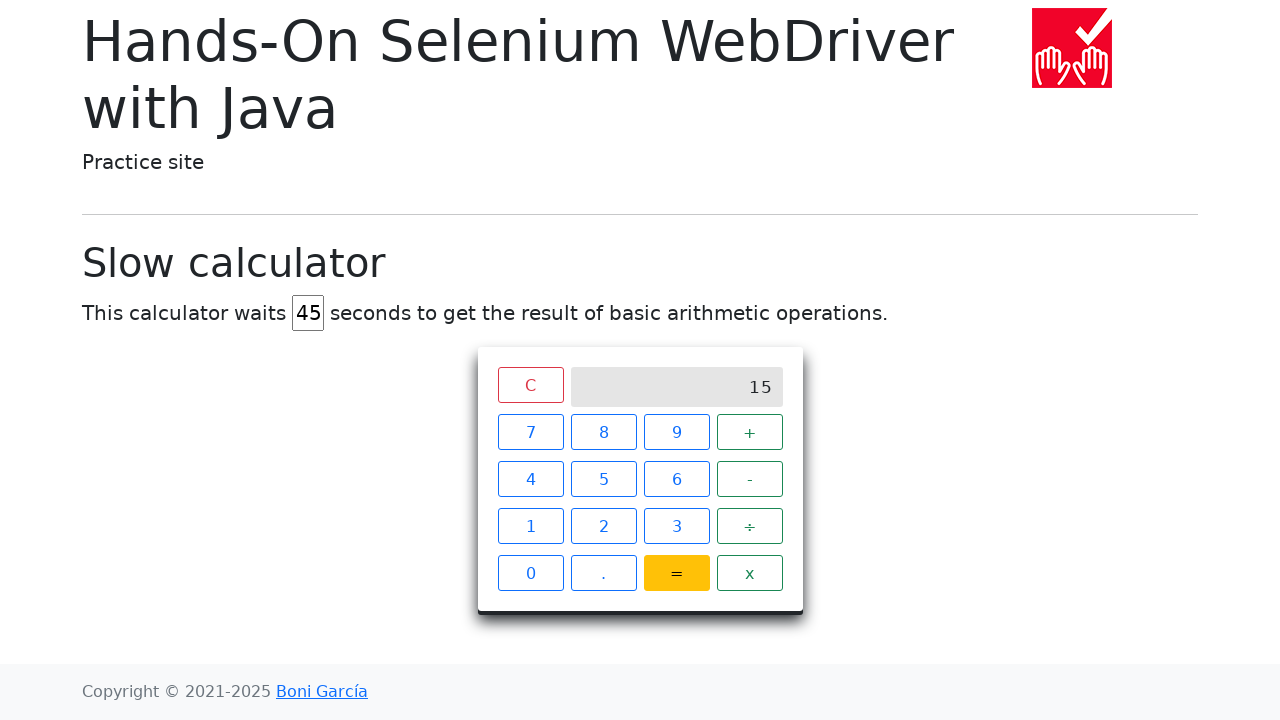

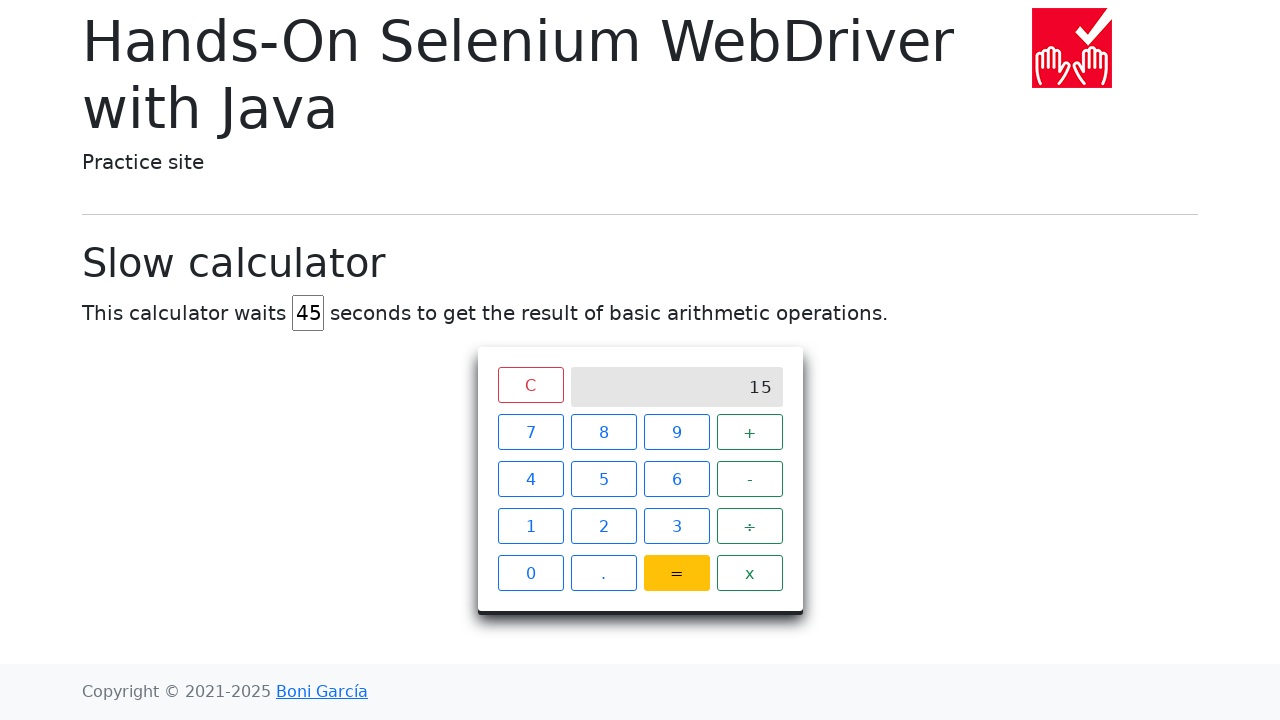